Tests JavaScript delay handling by clicking a start button and waiting for a success message to appear.

Starting URL: https://practice-automation.com/javascript-delays/

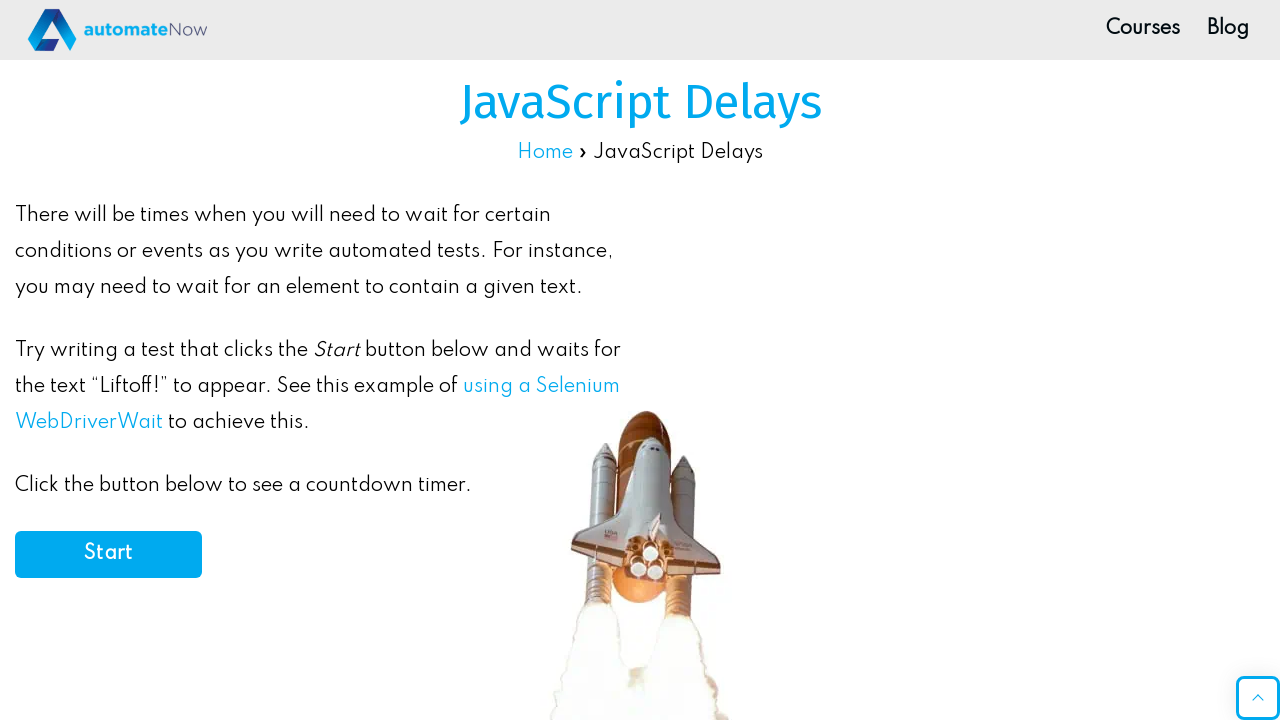

Waited for start button to become visible
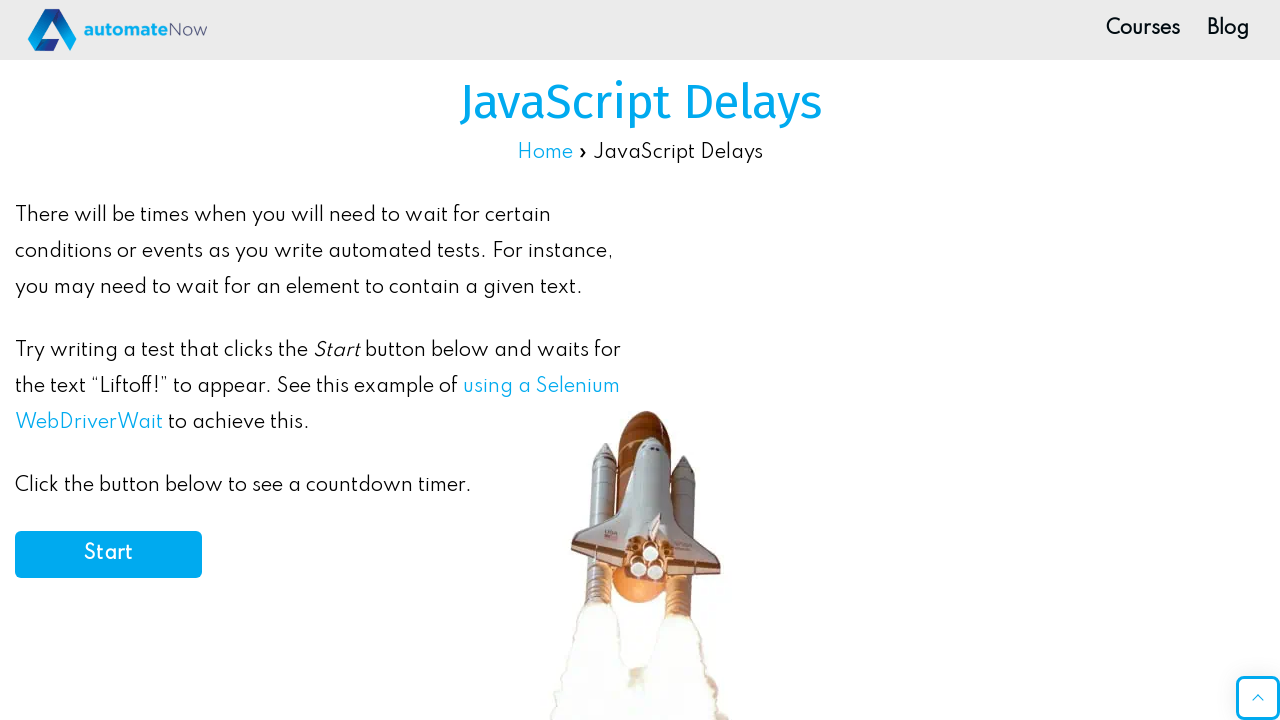

Clicked the start button at (108, 554) on #start
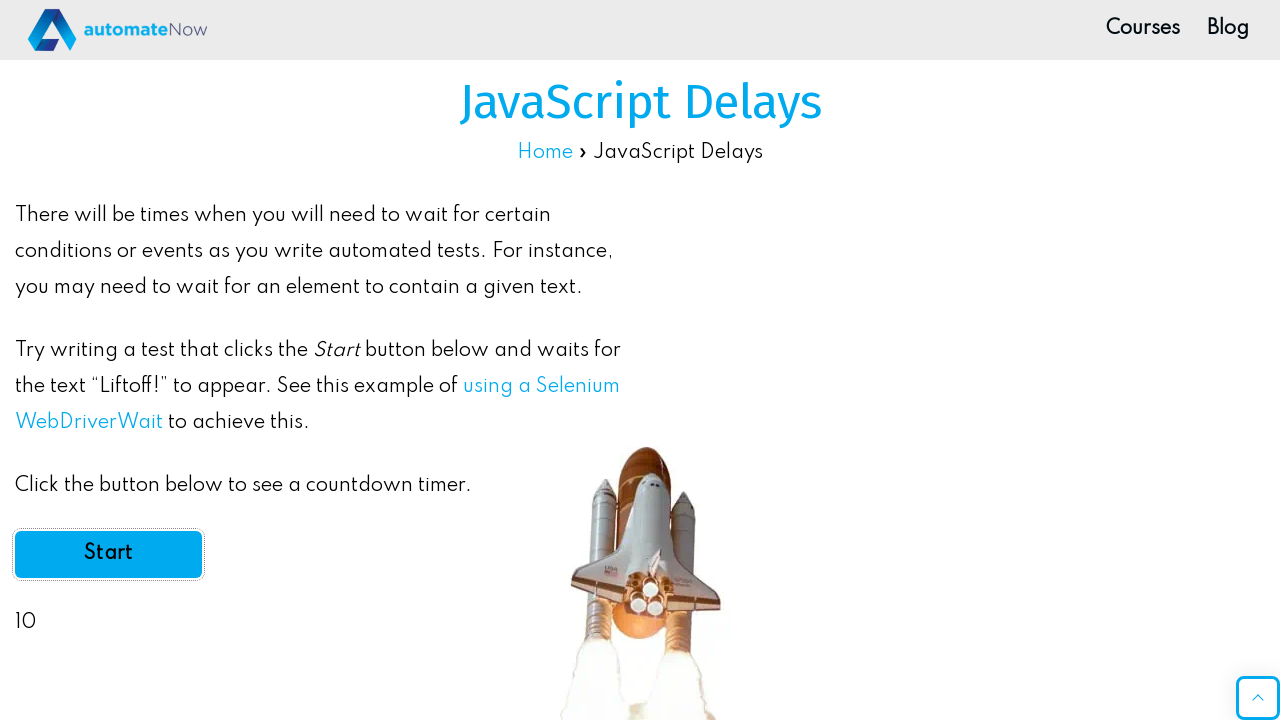

Waited for 'Liftoff!' success message to appear after JavaScript delay
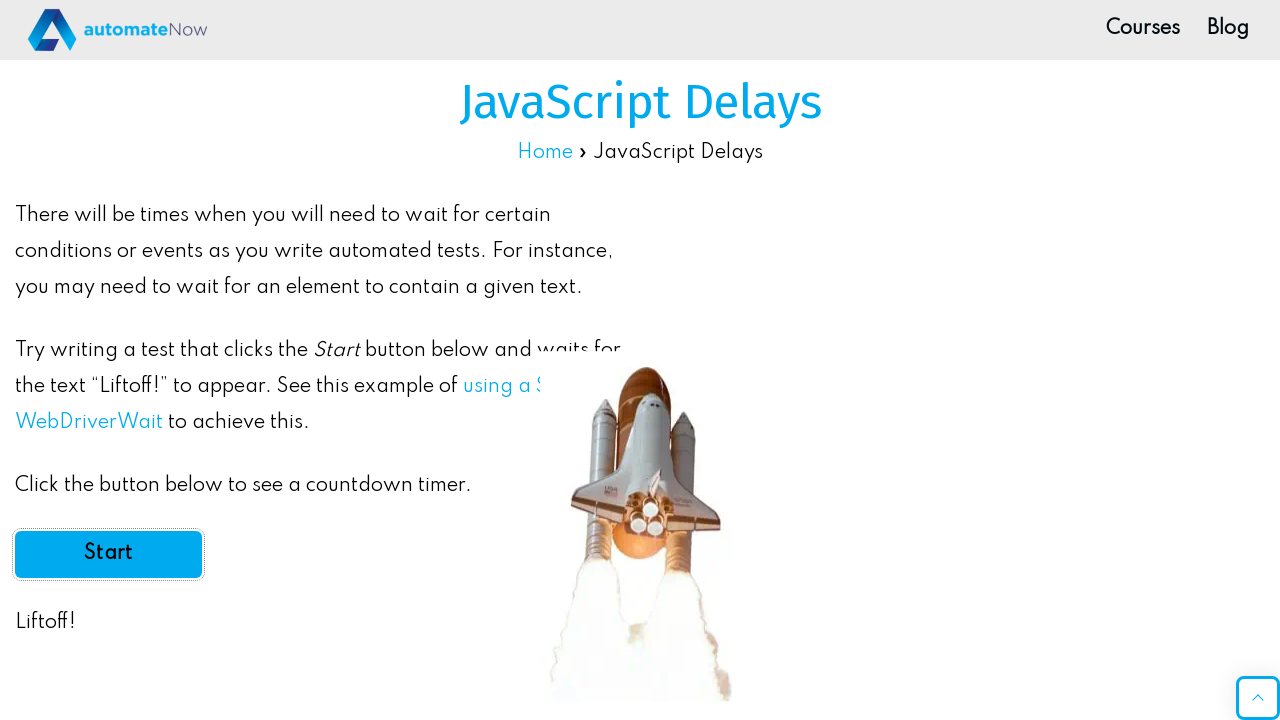

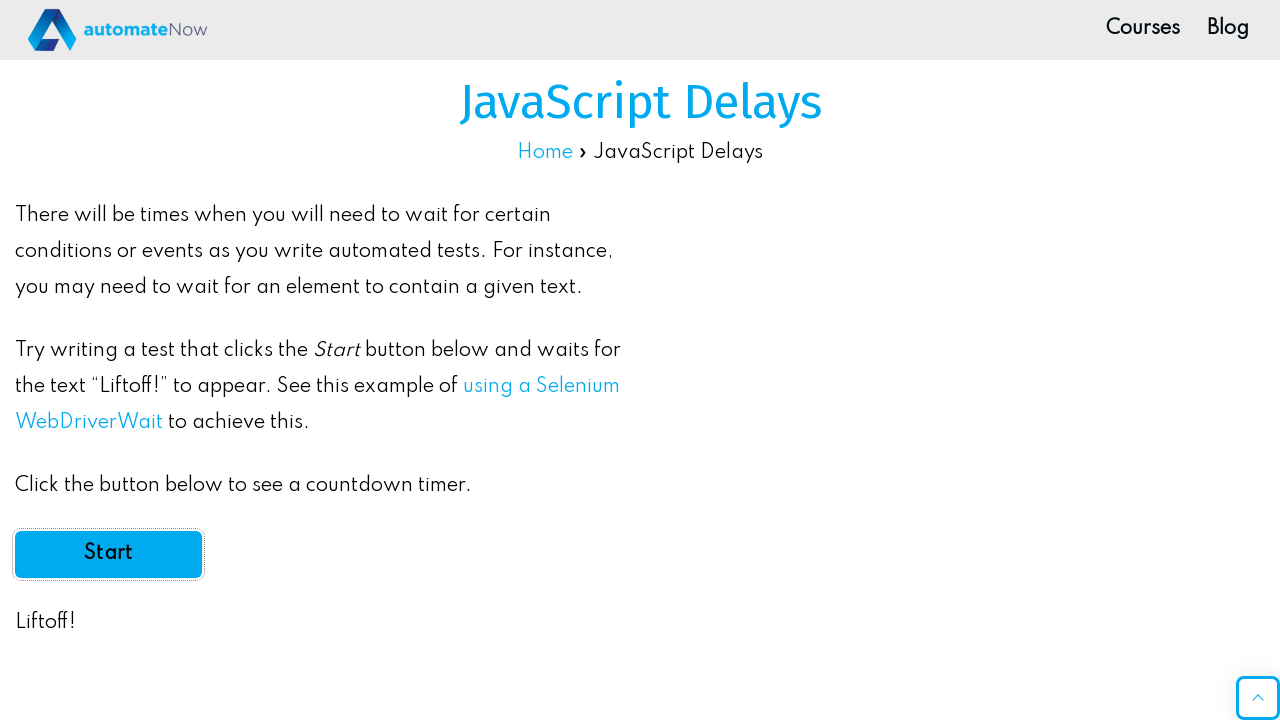